Tests dropdown selection by selecting an option from a dropdown menu

Starting URL: http://the-internet.herokuapp.com/

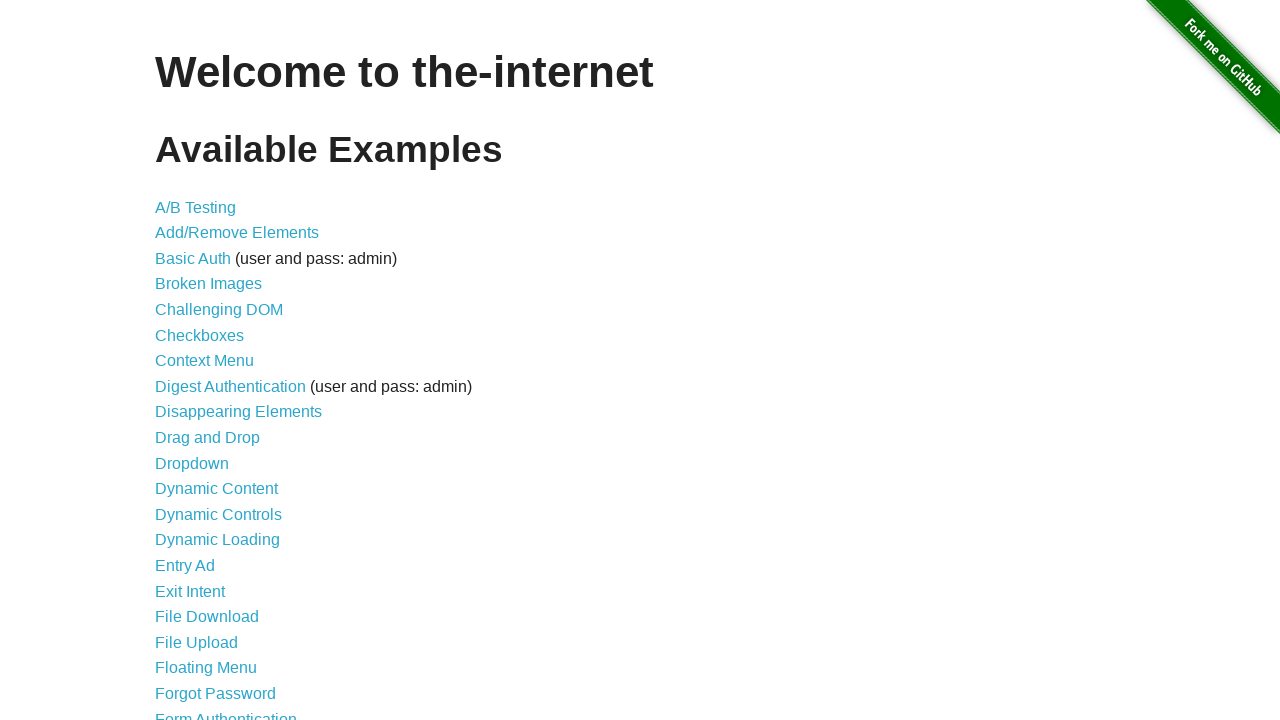

Clicked on Dropdown link at (192, 463) on a:text('Dropdown')
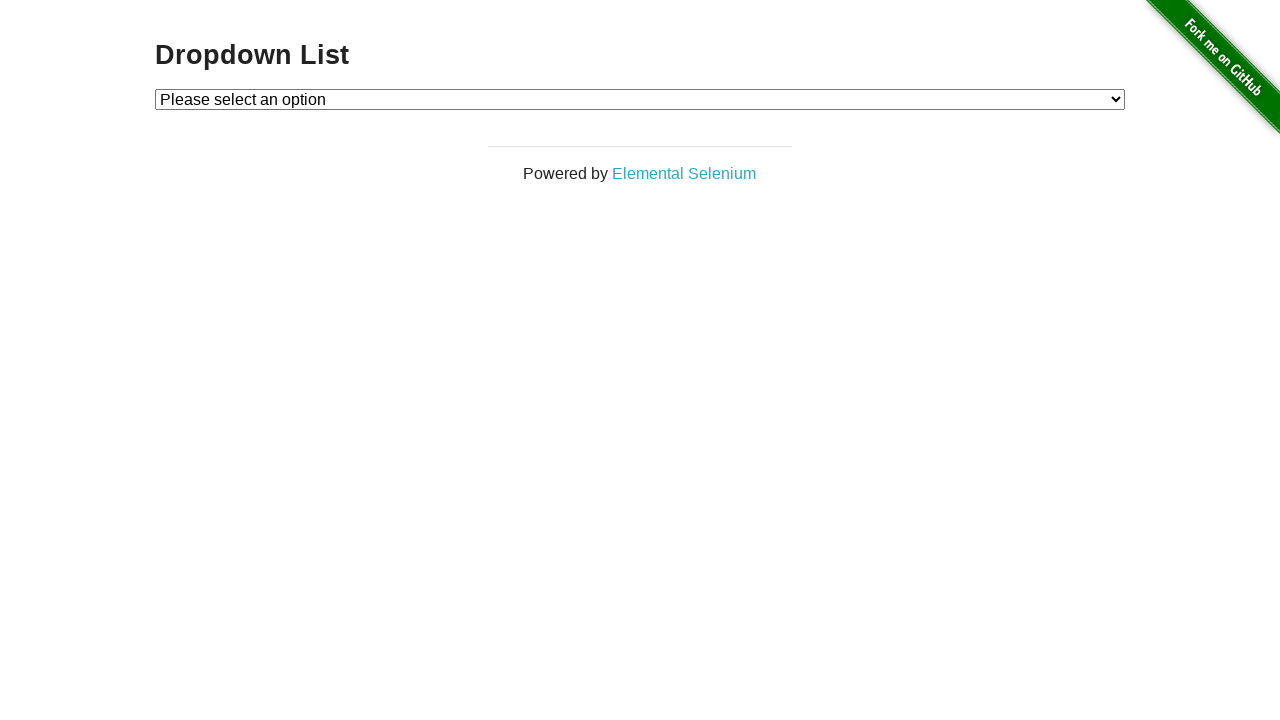

Selected Option 1 from dropdown menu on #dropdown
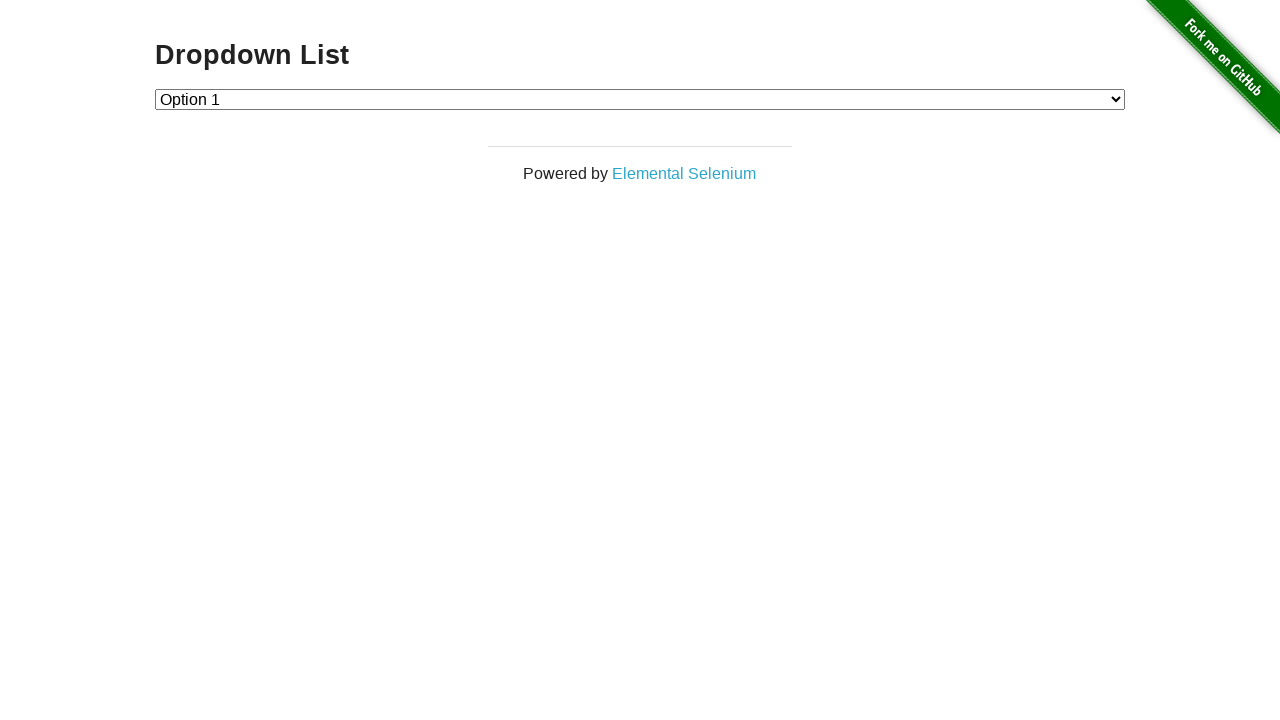

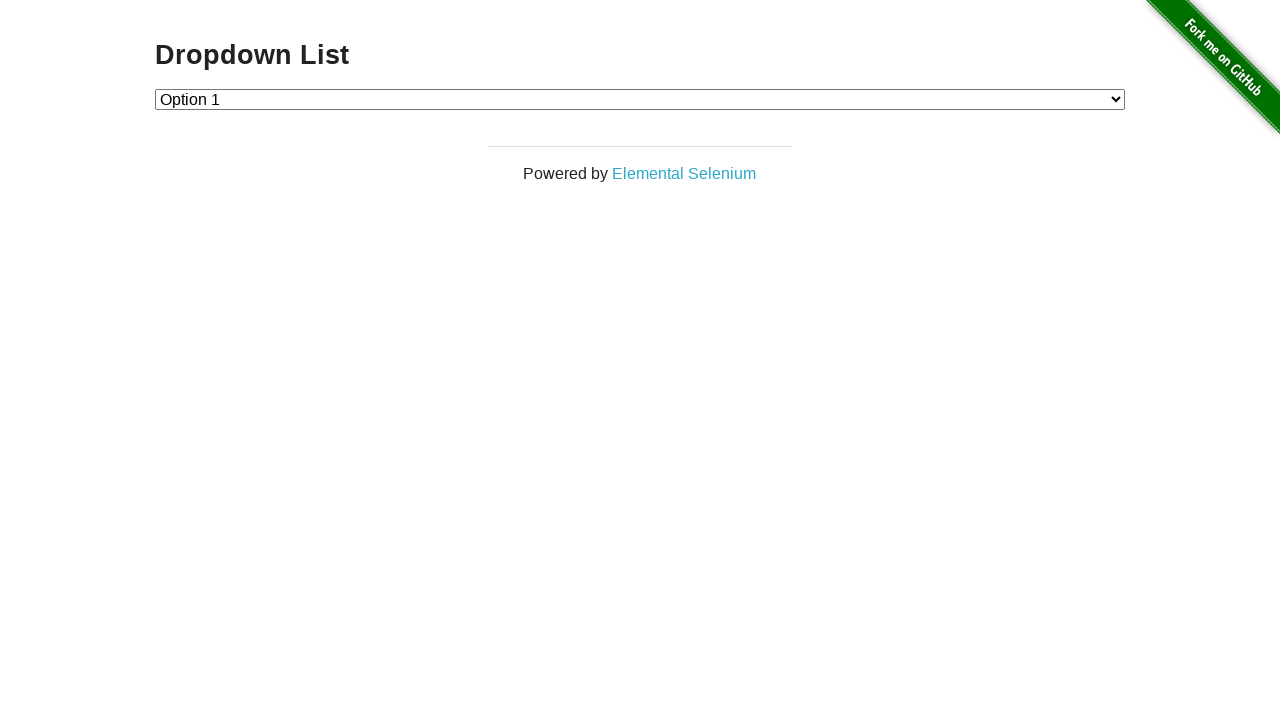